Tests finding a link by its calculated text value (based on pi^e*10000), clicking it, then filling out a form with personal information (first name, last name, city, country) and submitting it.

Starting URL: http://suninjuly.github.io/find_link_text

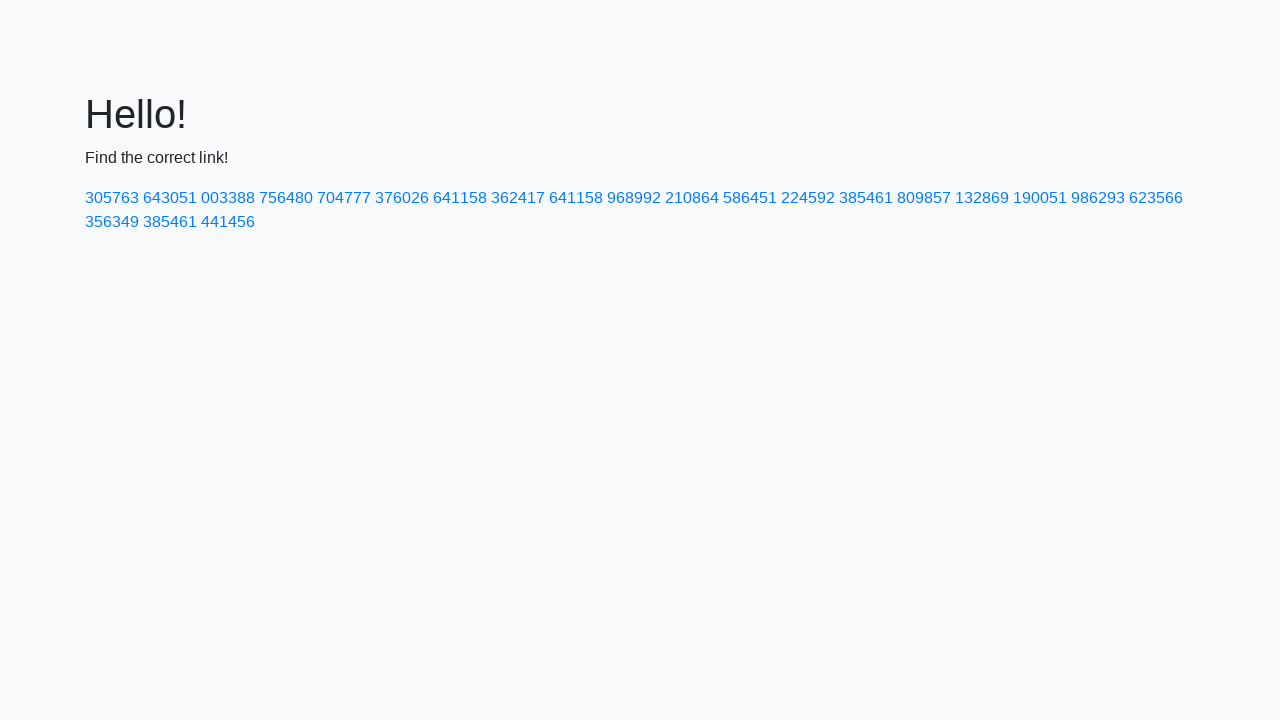

Clicked link with calculated text value: 224592 at (808, 198) on text=224592
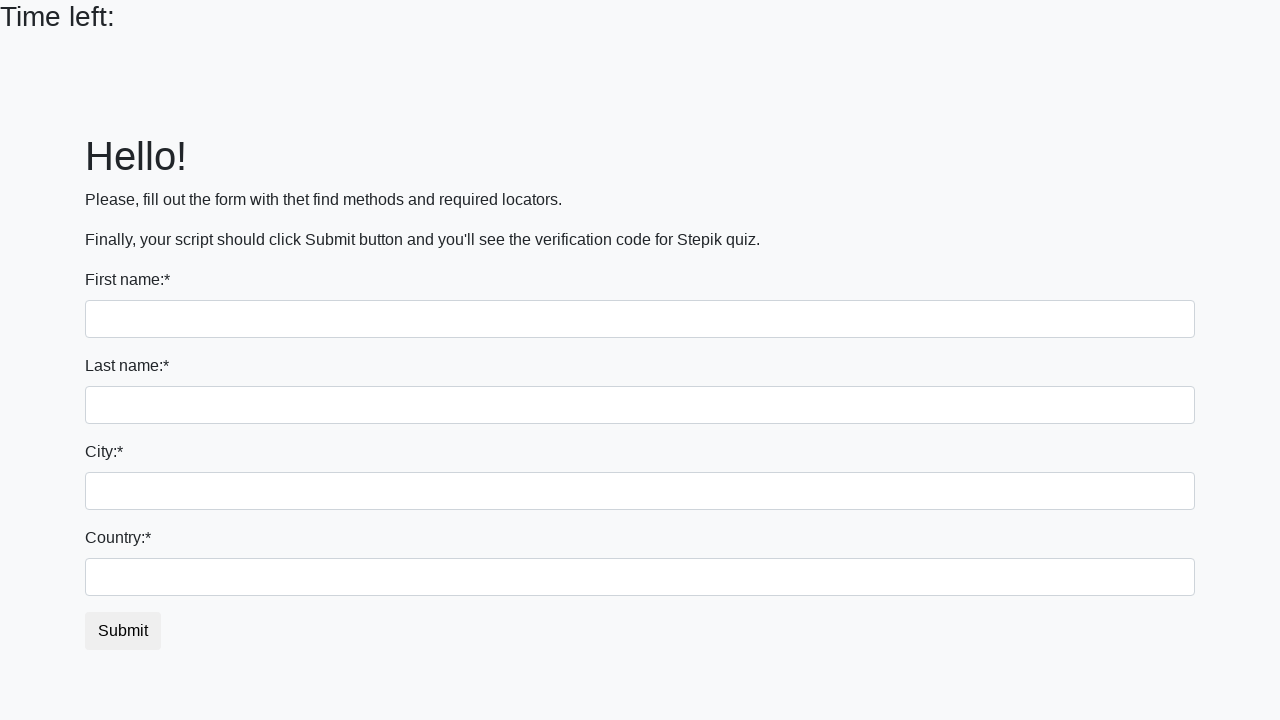

Filled first name field with 'Ivan' on input
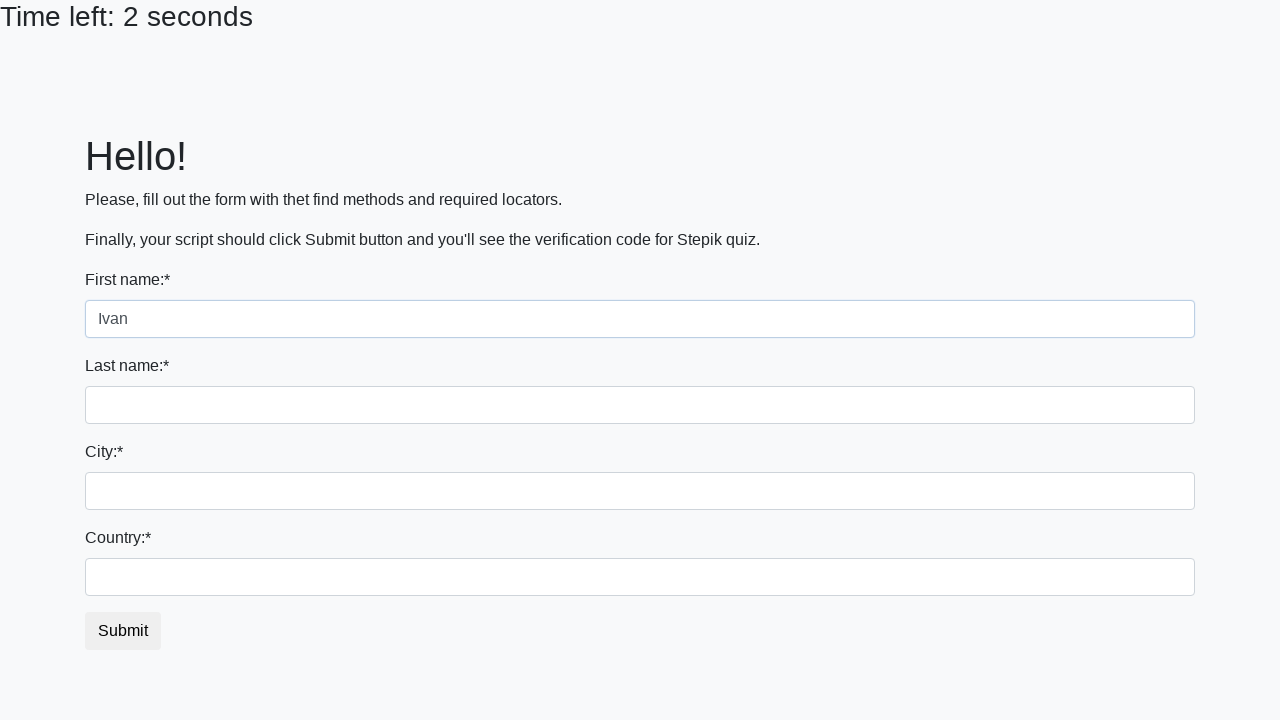

Filled last name field with 'Petrov' on input[name='last_name']
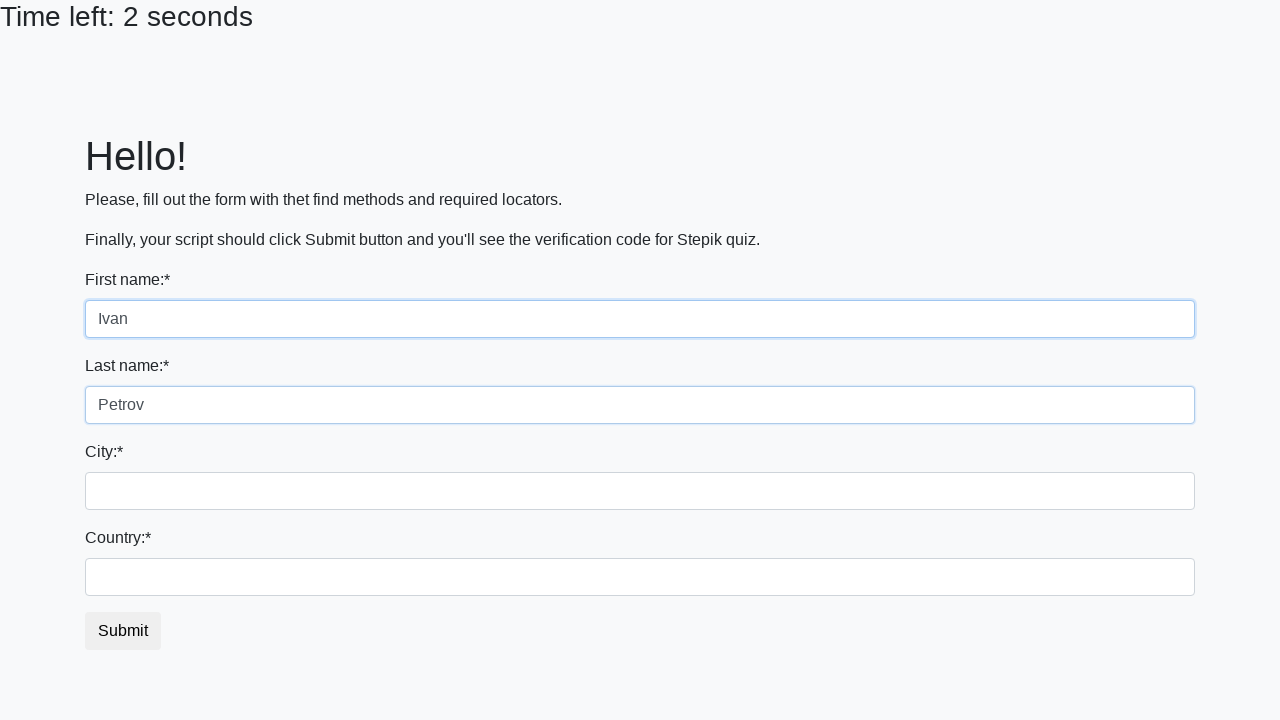

Filled city field with 'Smolensk' on .form-control.city
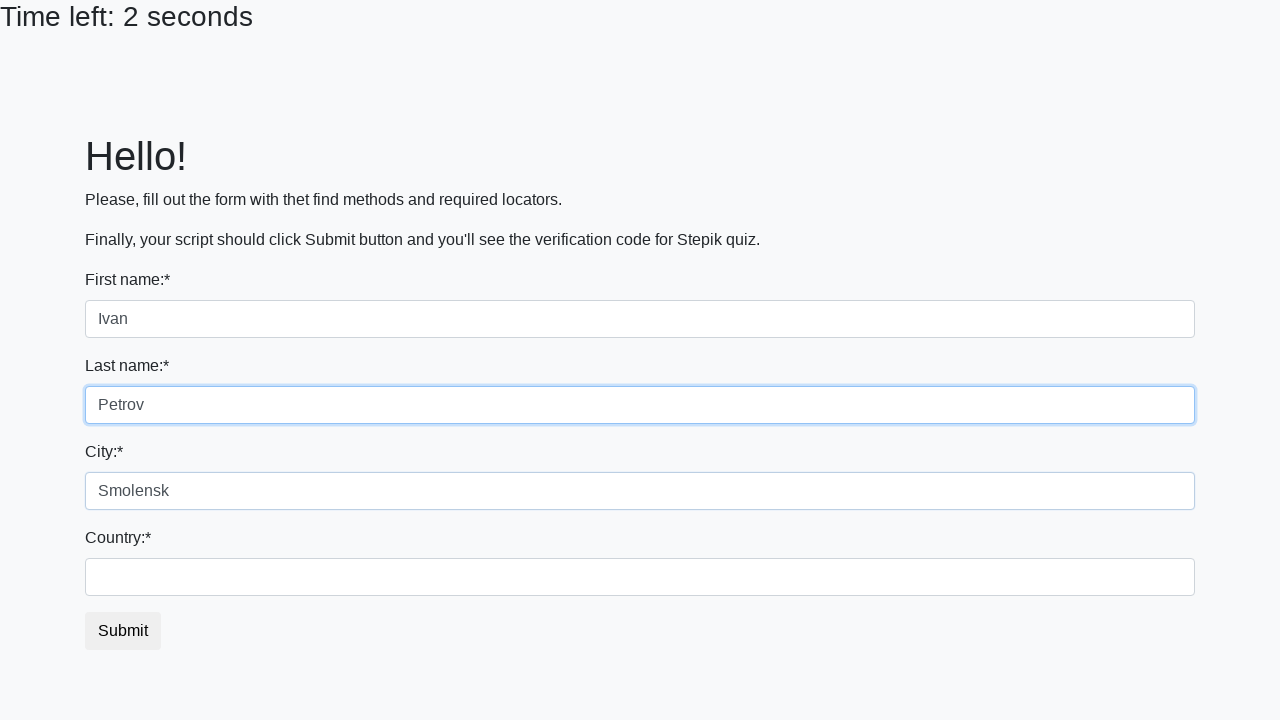

Filled country field with 'Russia' on #country
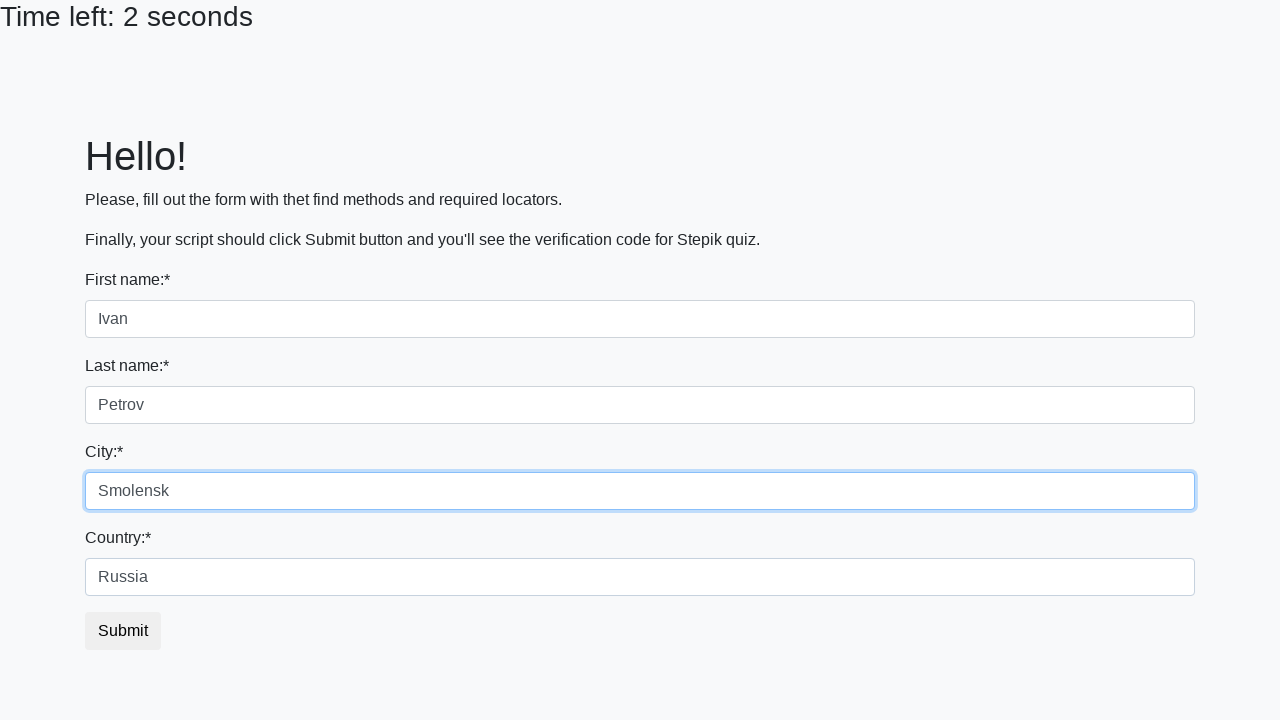

Clicked submit button to complete form submission at (123, 631) on button.btn
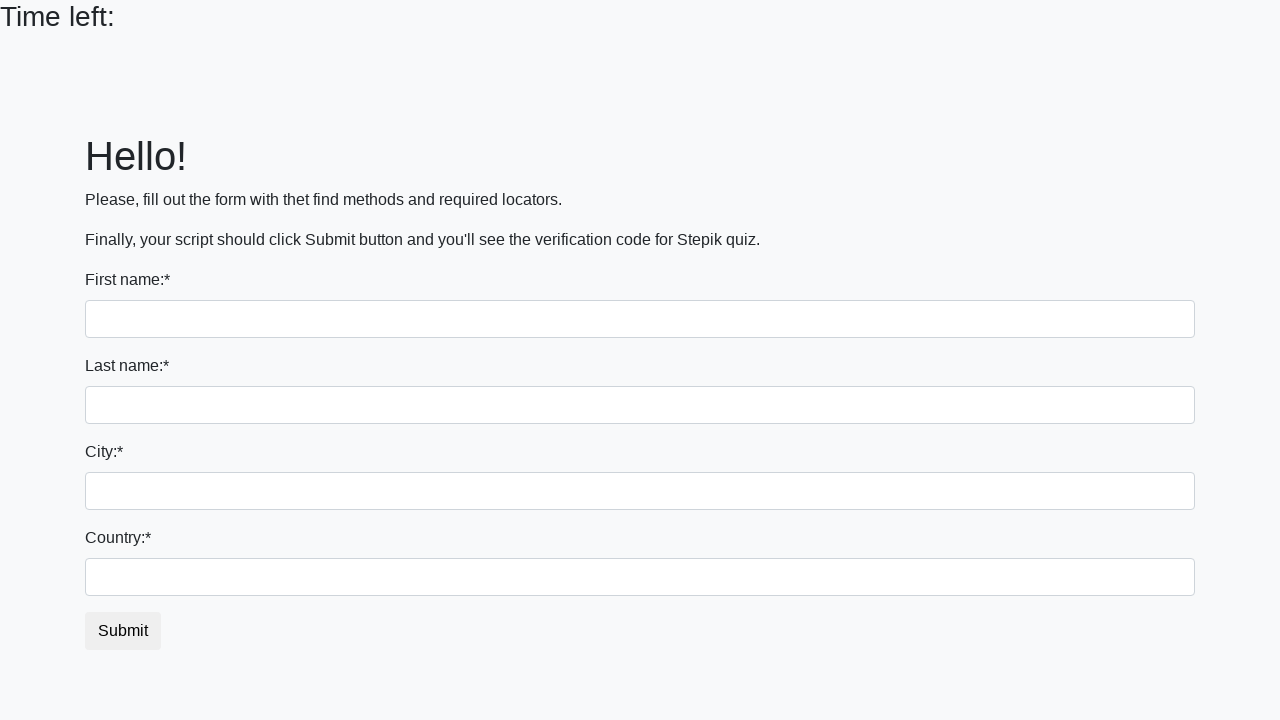

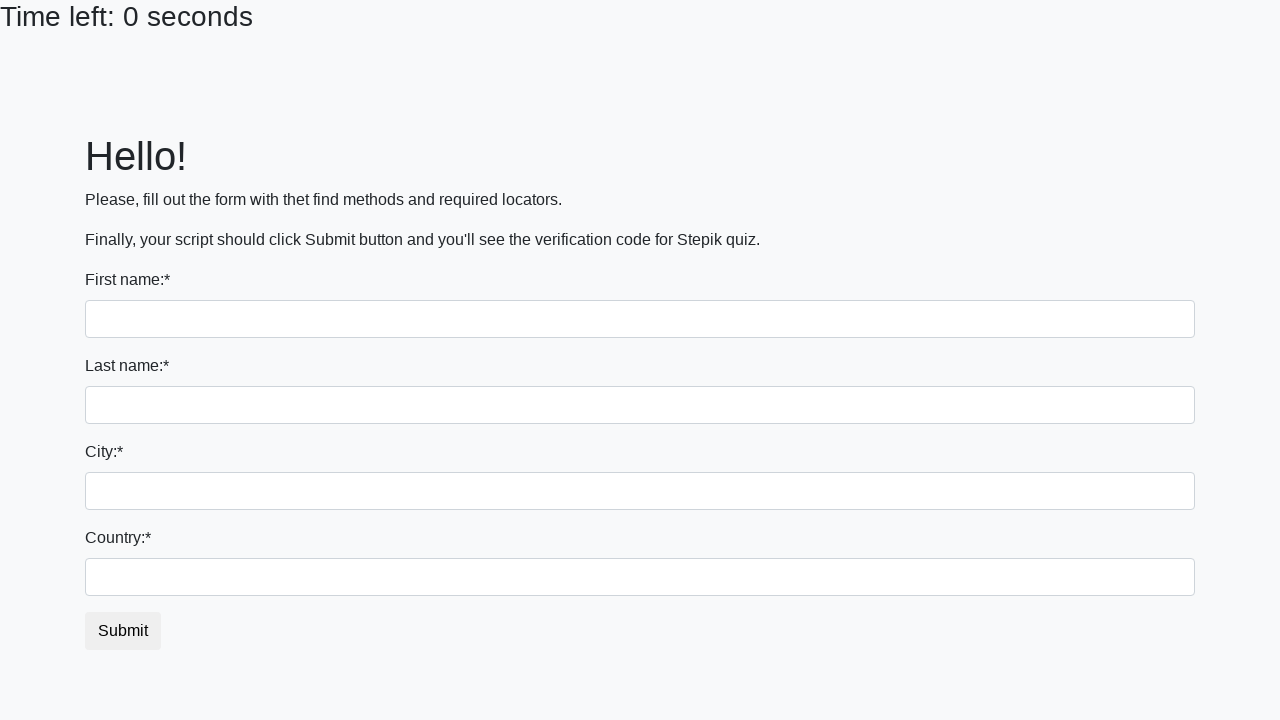